Tests clicking on the Selenium Training banner and verifying it opens the correct page in a new tab

Starting URL: https://demoqa.com/

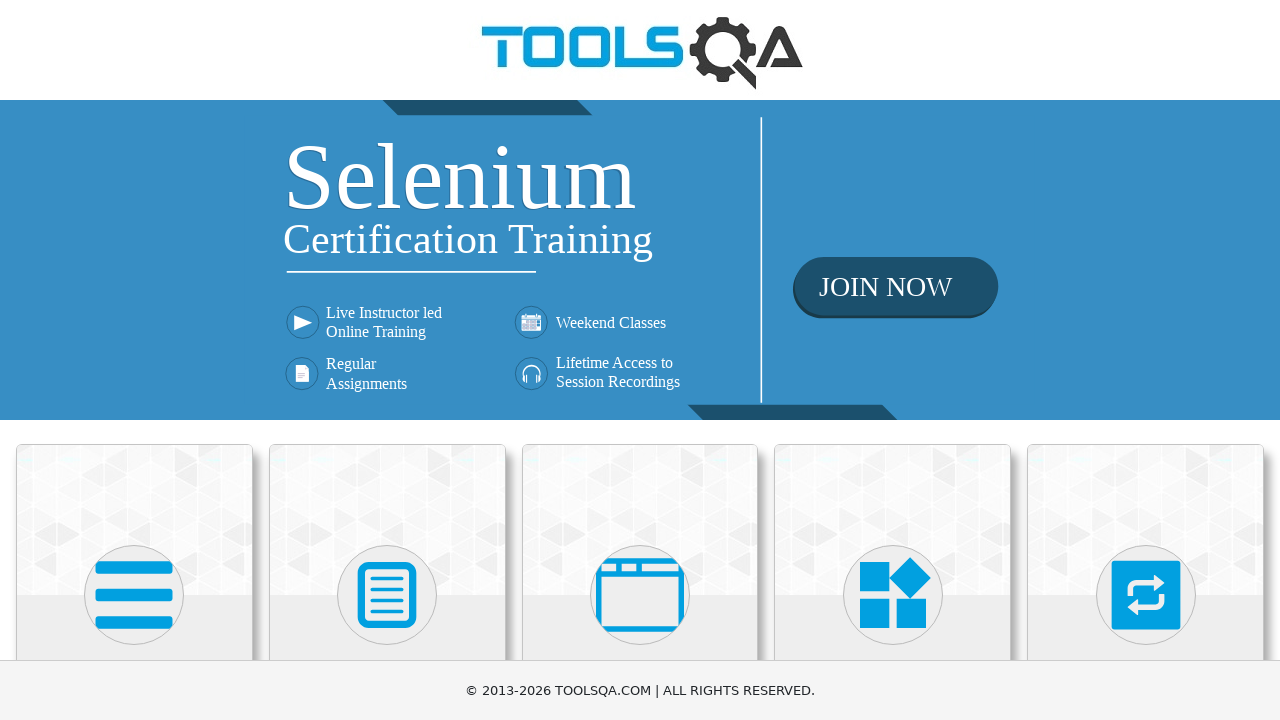

Clicked on Selenium Training banner link at (640, 260) on xpath=//div[@class='home-banner']/a
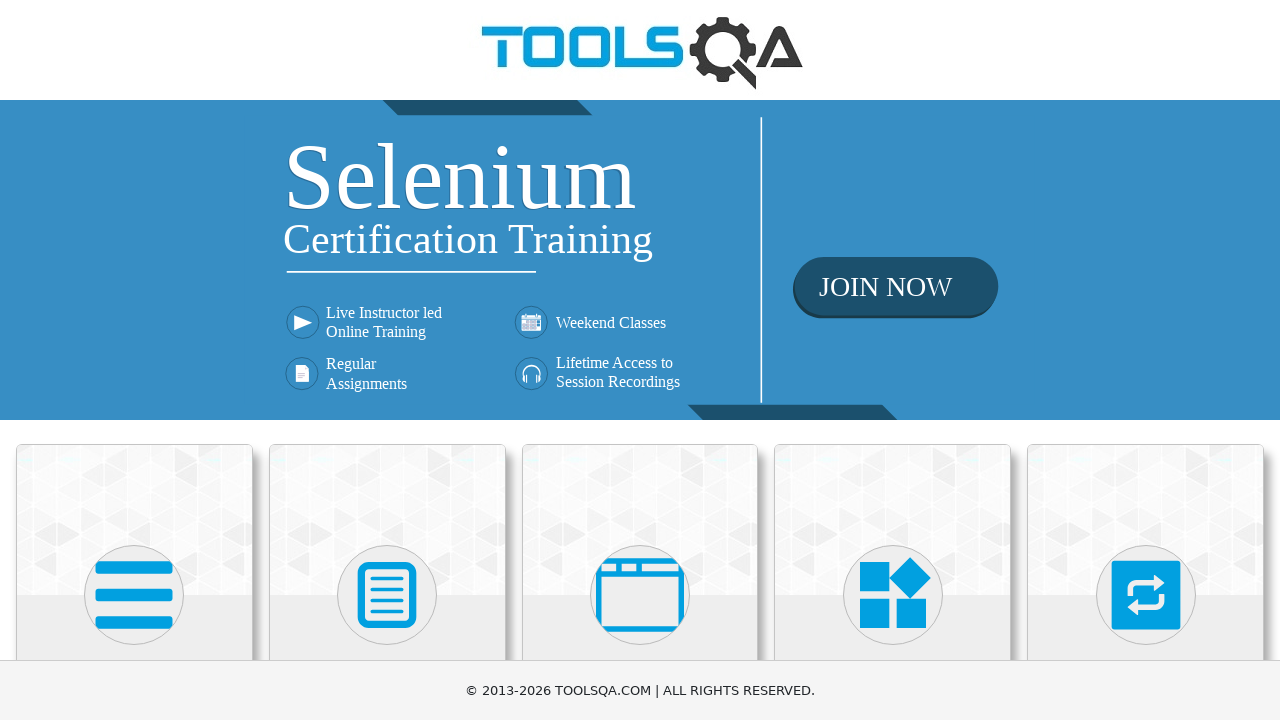

New tab opened with Selenium Training page
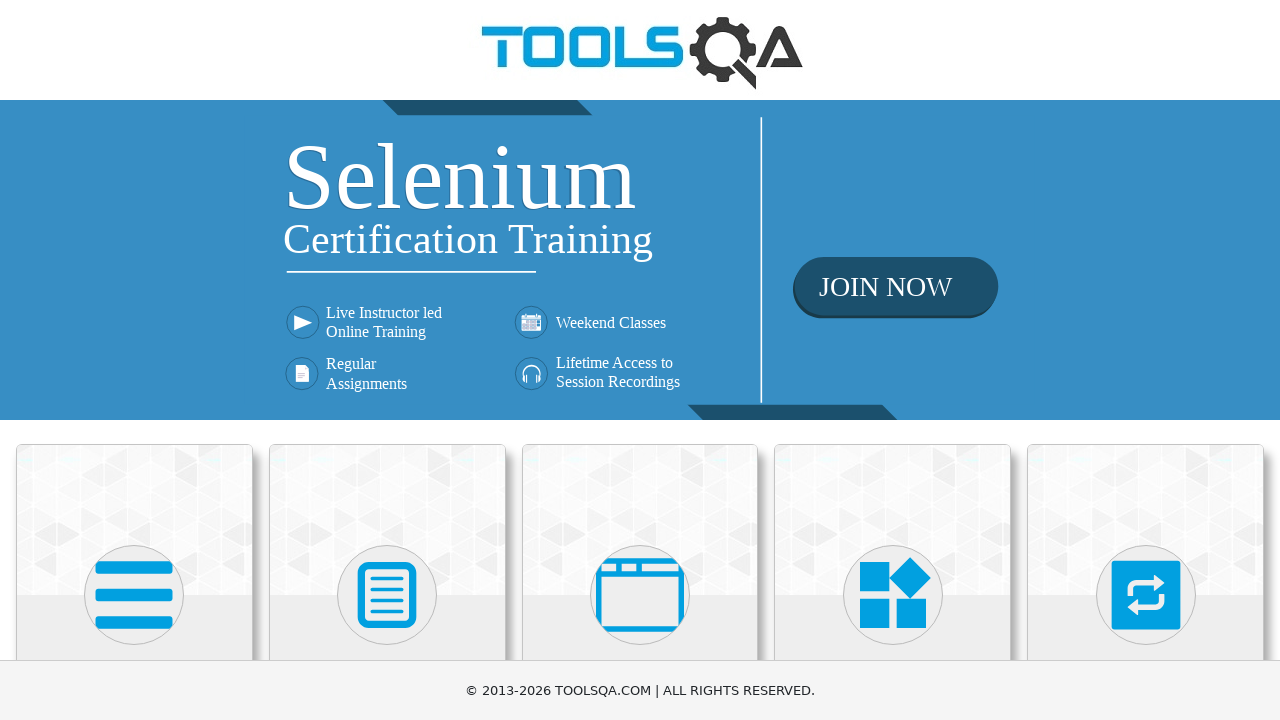

Selenium Training page fully loaded
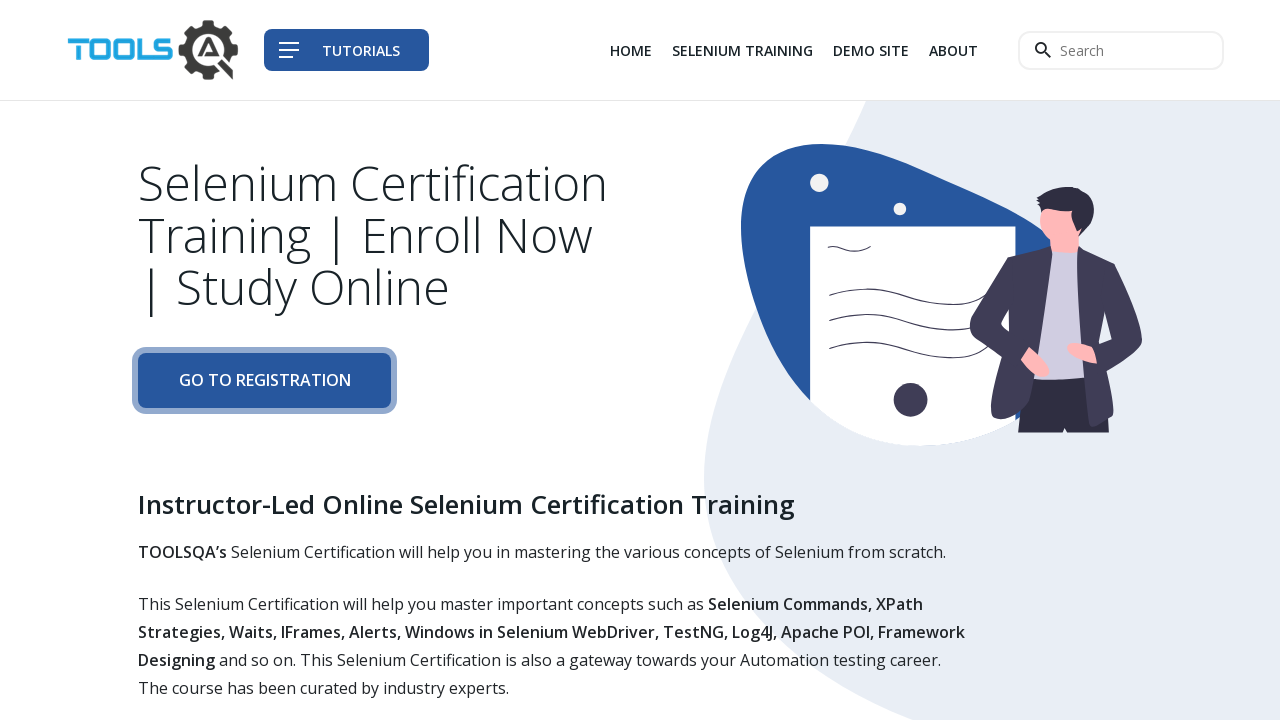

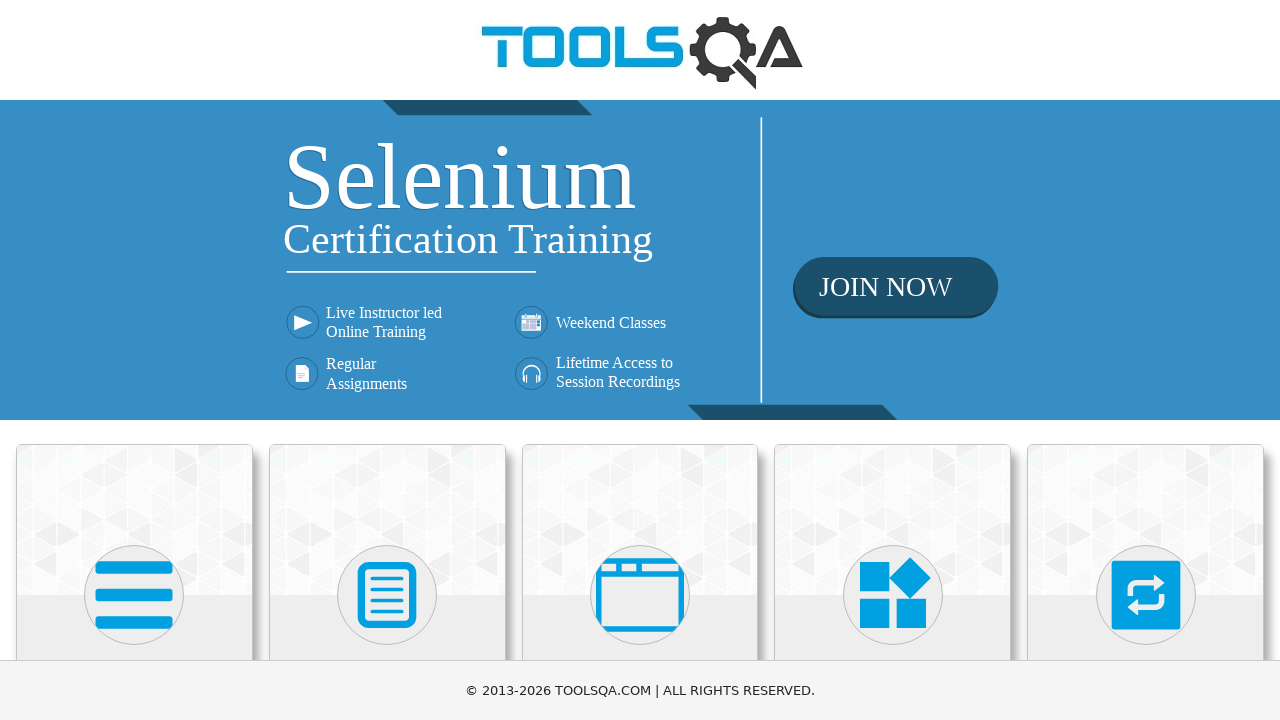